Tests a math quiz page by reading two displayed numbers, calculating their sum, selecting the correct answer from a dropdown menu, and submitting the form.

Starting URL: http://suninjuly.github.io/selects1.html

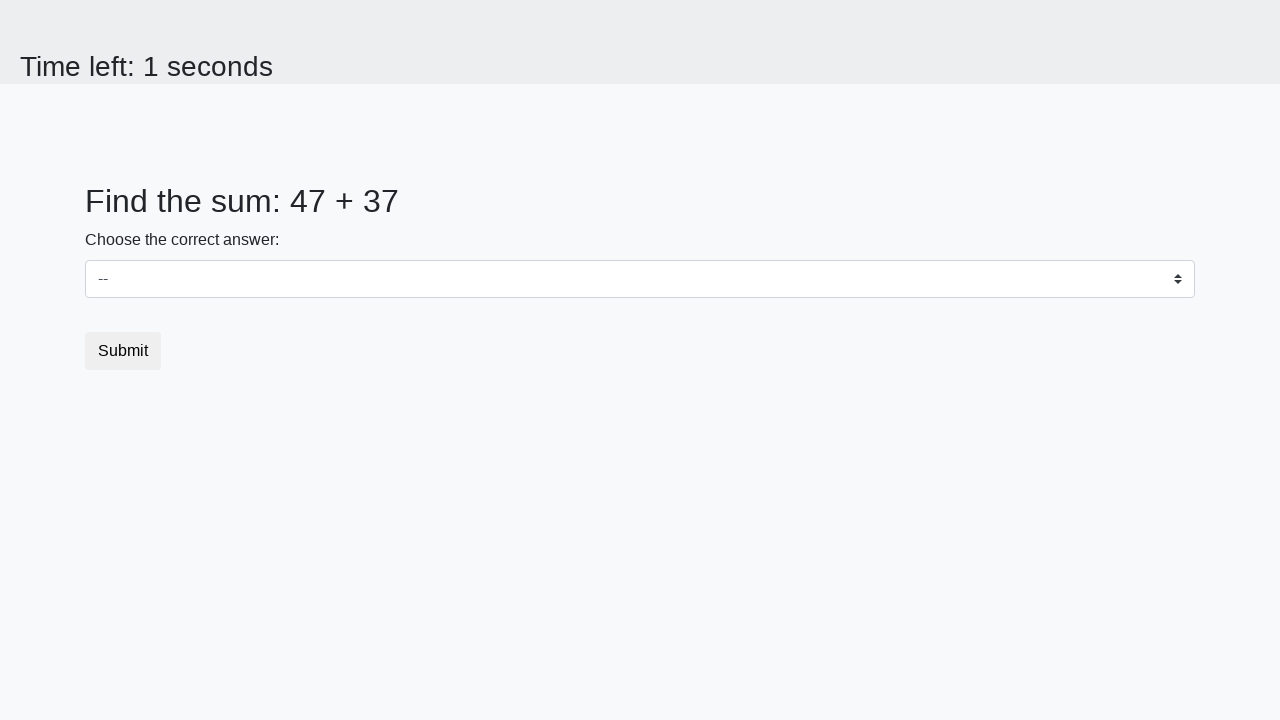

Read first number from #num1 element
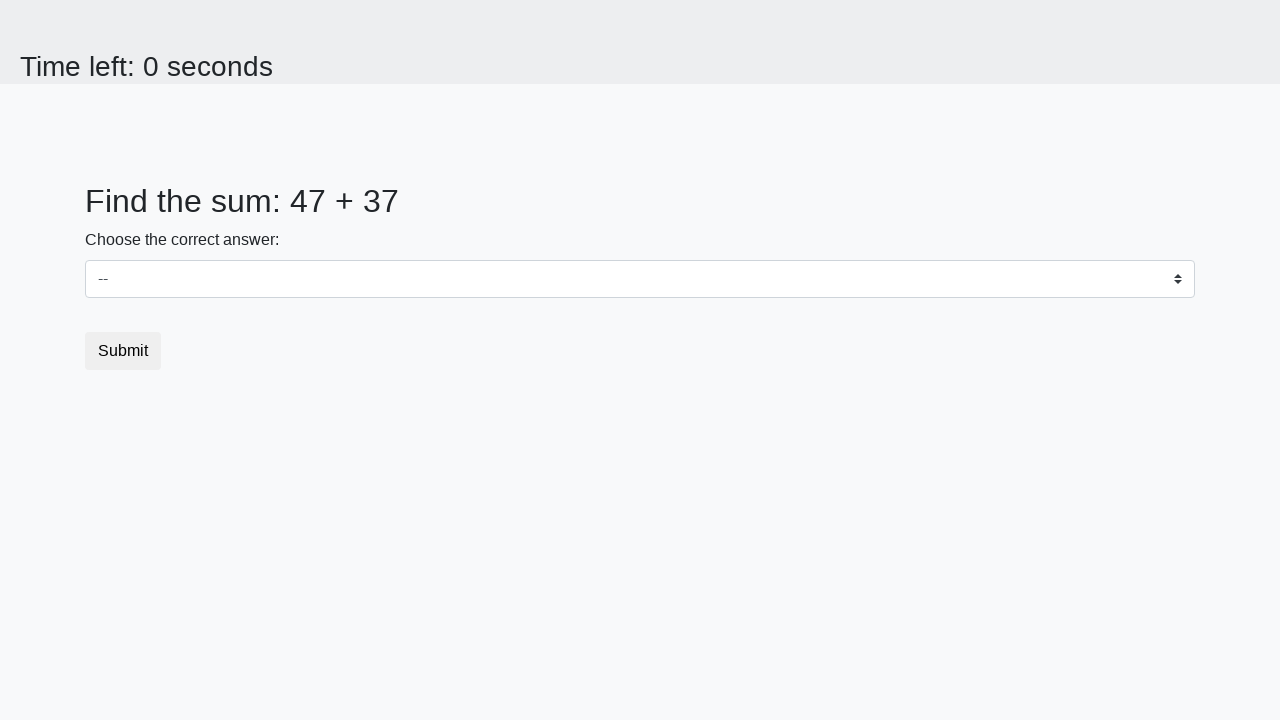

Read second number from #num2 element
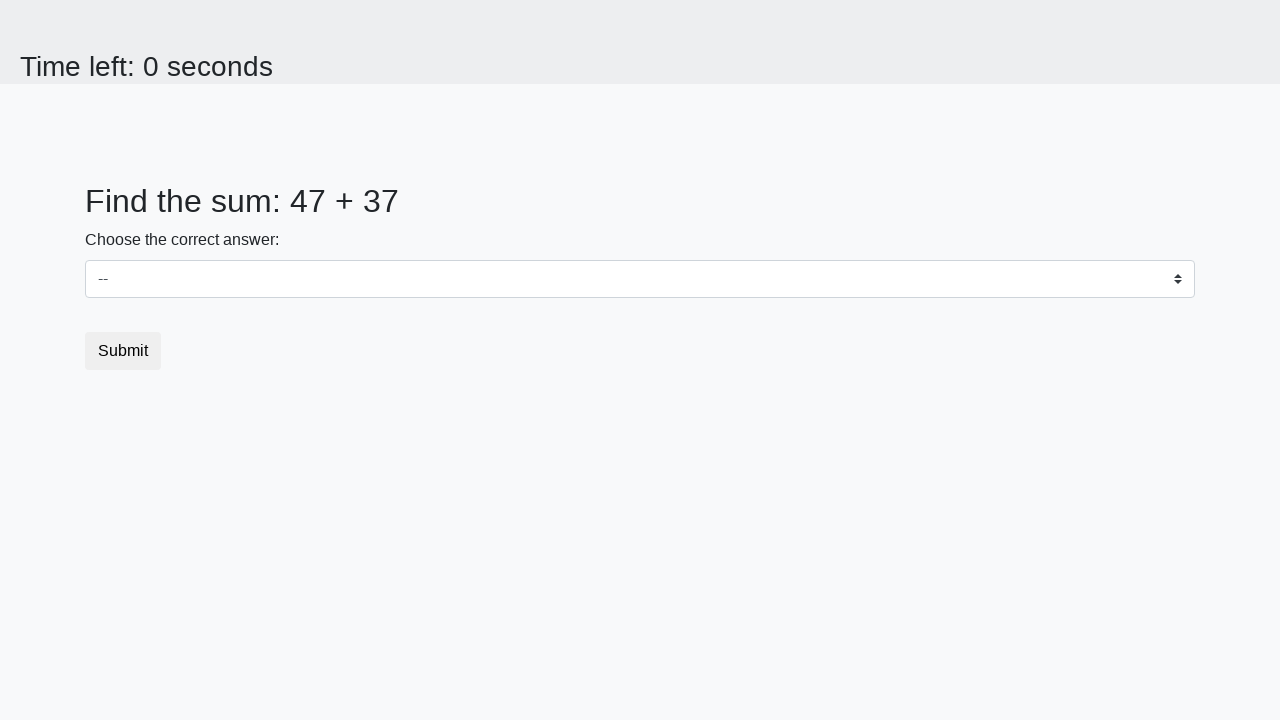

Calculated sum: 47 + 37 = 84
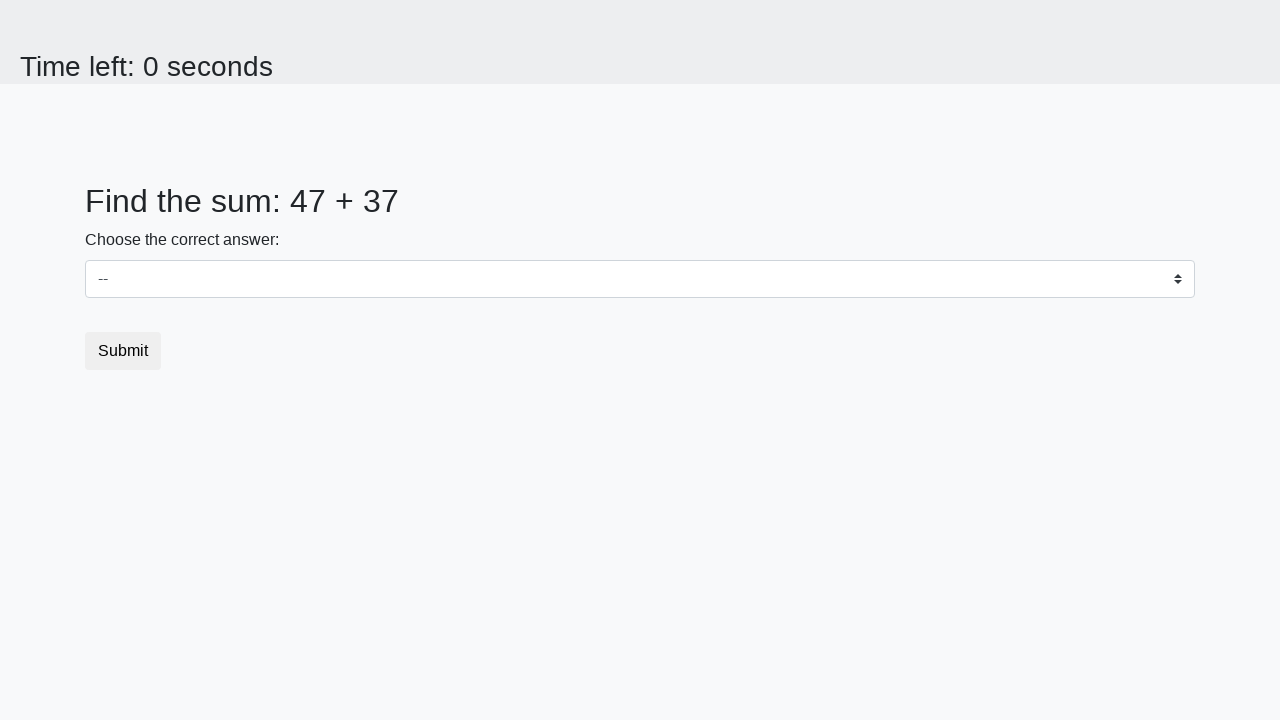

Selected correct answer 84 from dropdown menu on #dropdown
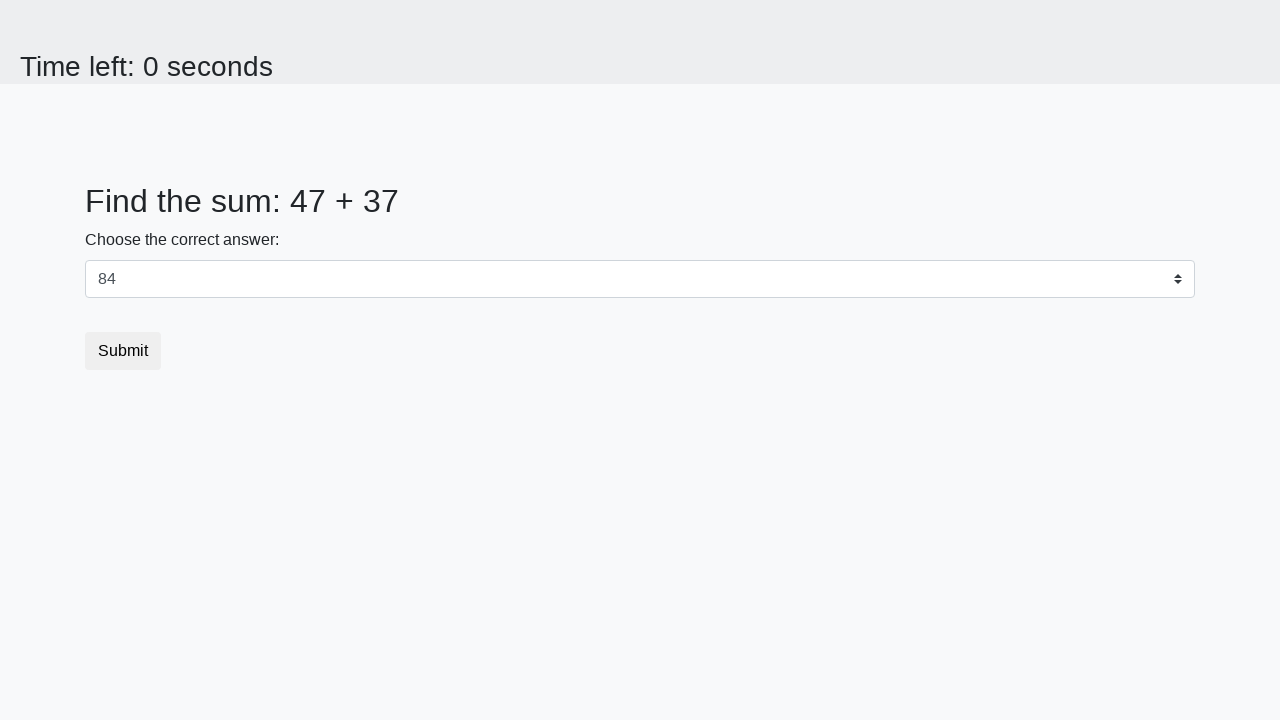

Clicked submit button to submit the form at (123, 351) on [type='submit']
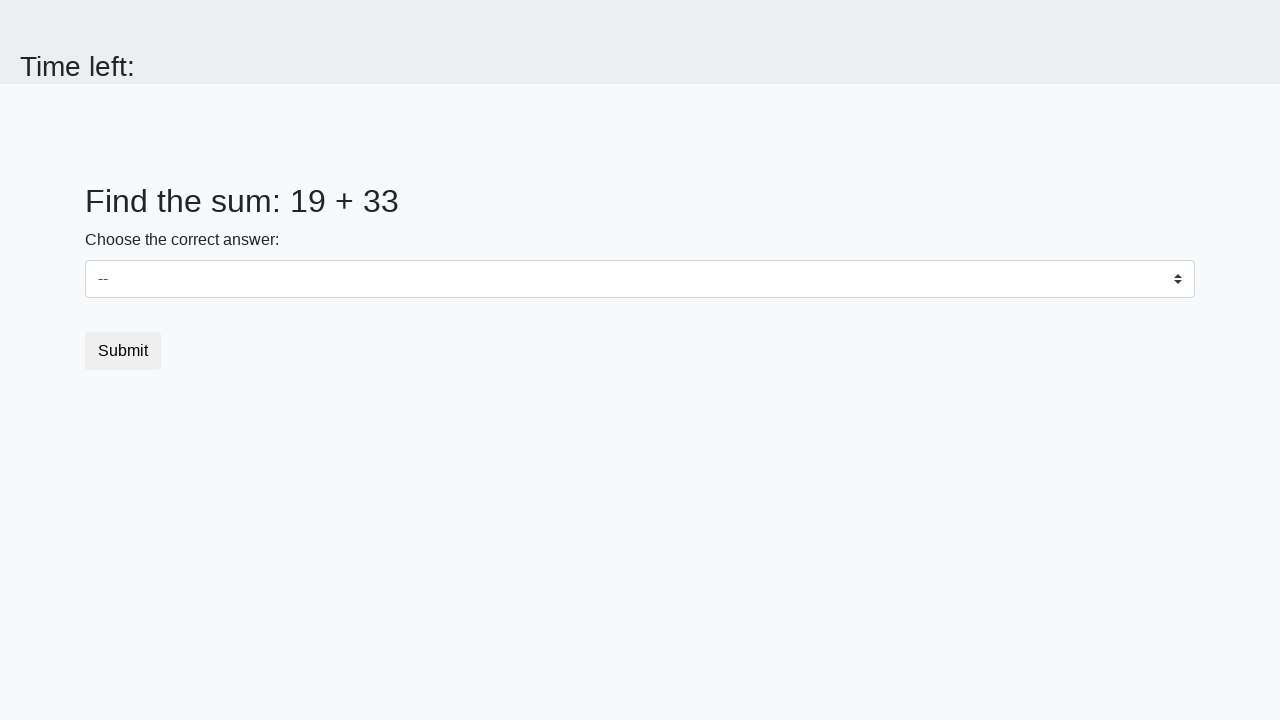

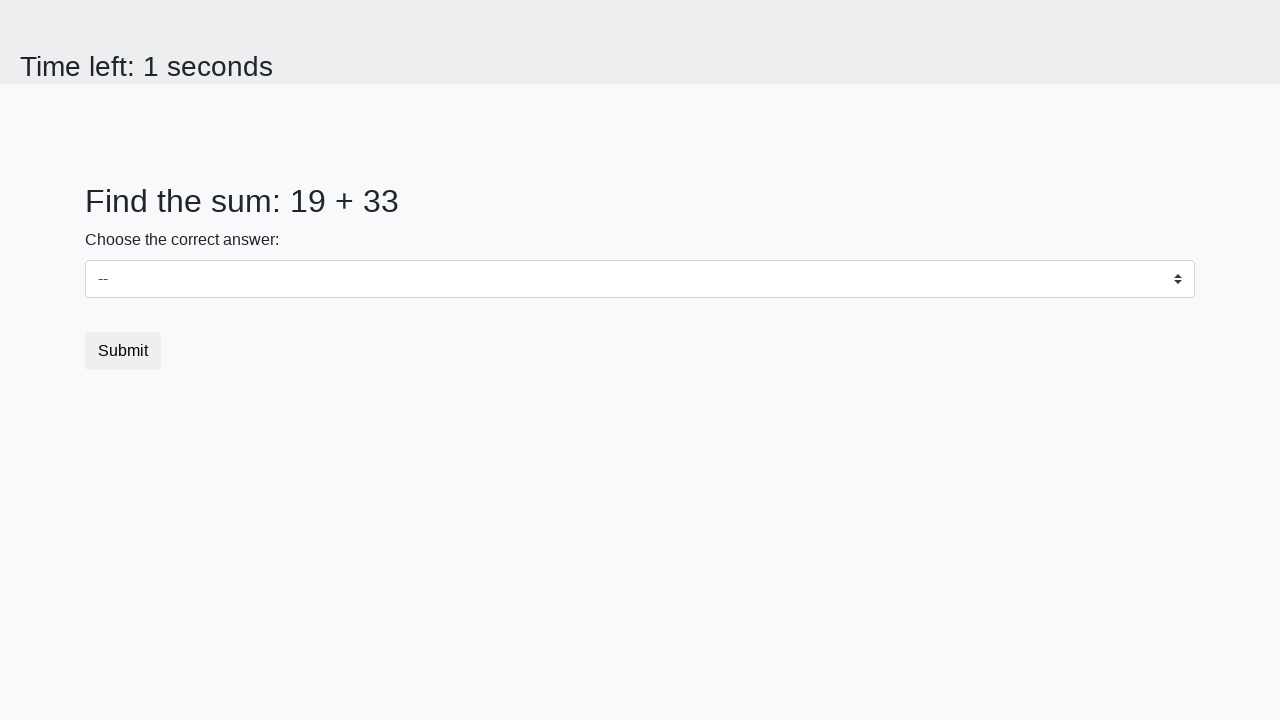